Tests JQuery UI nested menus by hovering through menu items

Starting URL: https://the-internet.herokuapp.com/

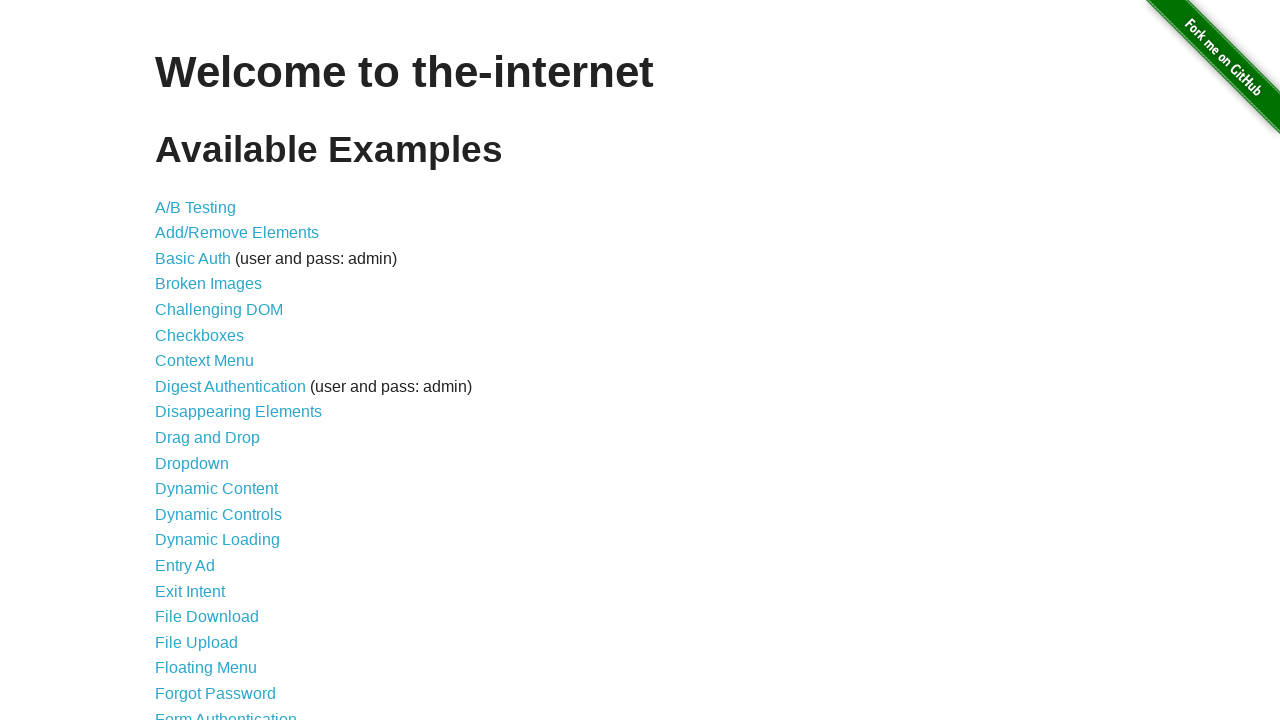

Clicked JQuery UI Menus link at (216, 360) on text=JQuery UI Menus
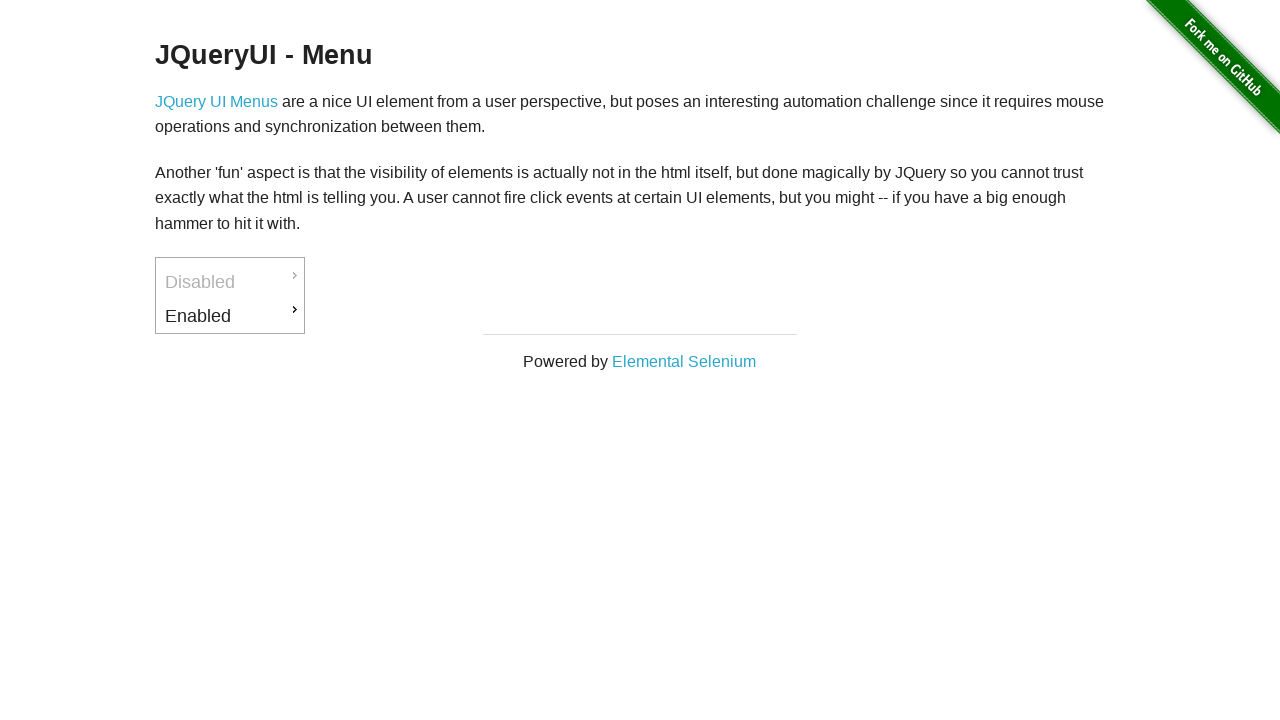

Hovered over Enabled menu at (230, 316) on #ui-id-3
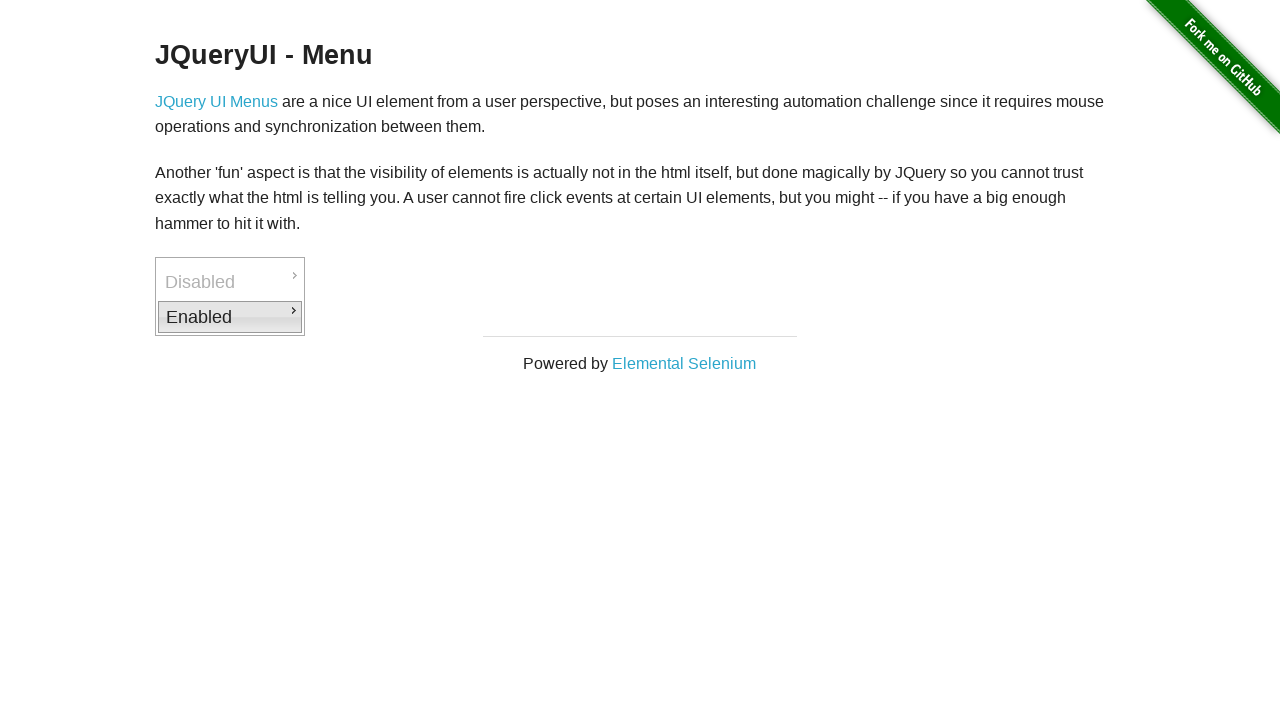

Hovered over Downloads submenu at (376, 319) on #ui-id-4
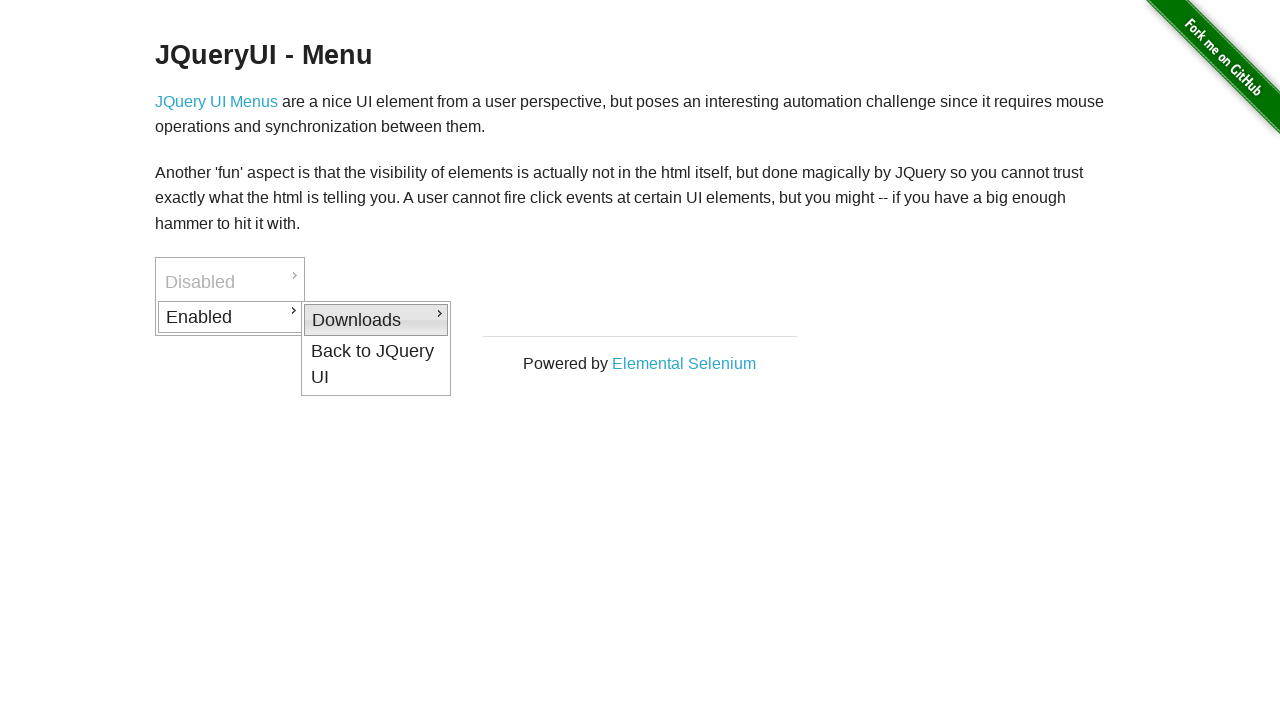

First submenu item (#ui-id-5) became visible
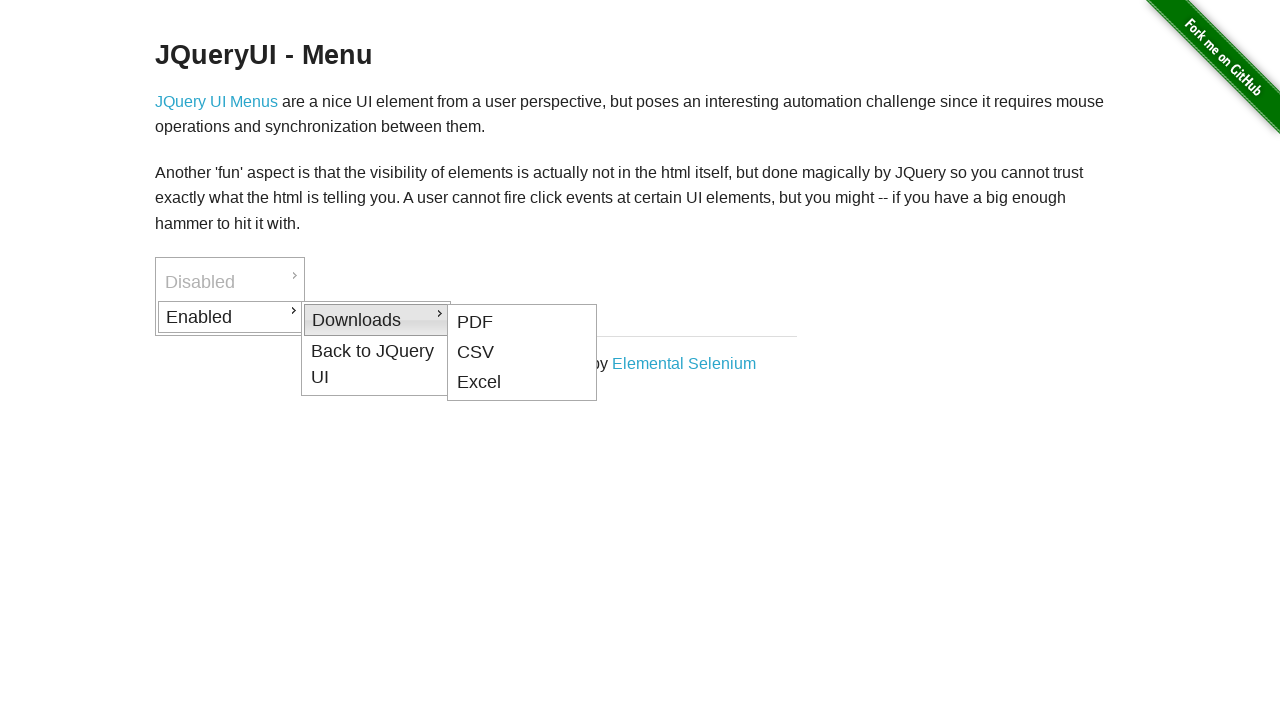

Second submenu item (#ui-id-6) became visible
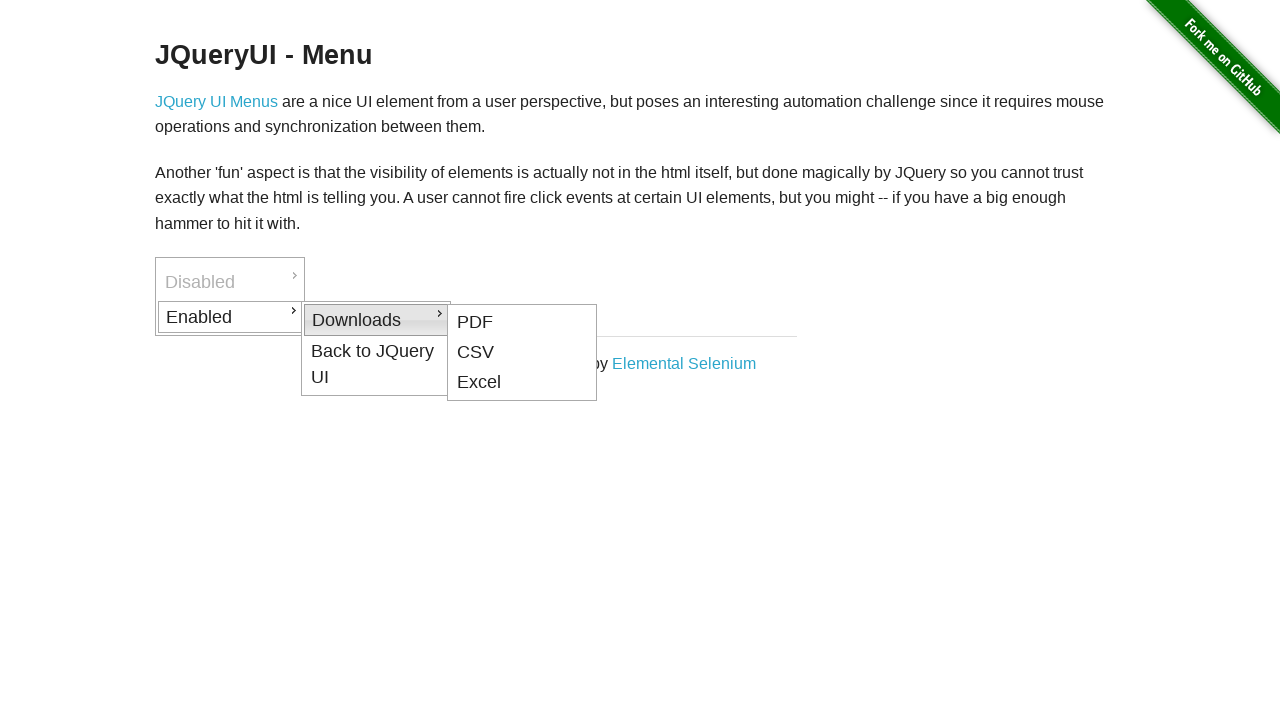

Third submenu item (#ui-id-7) became visible
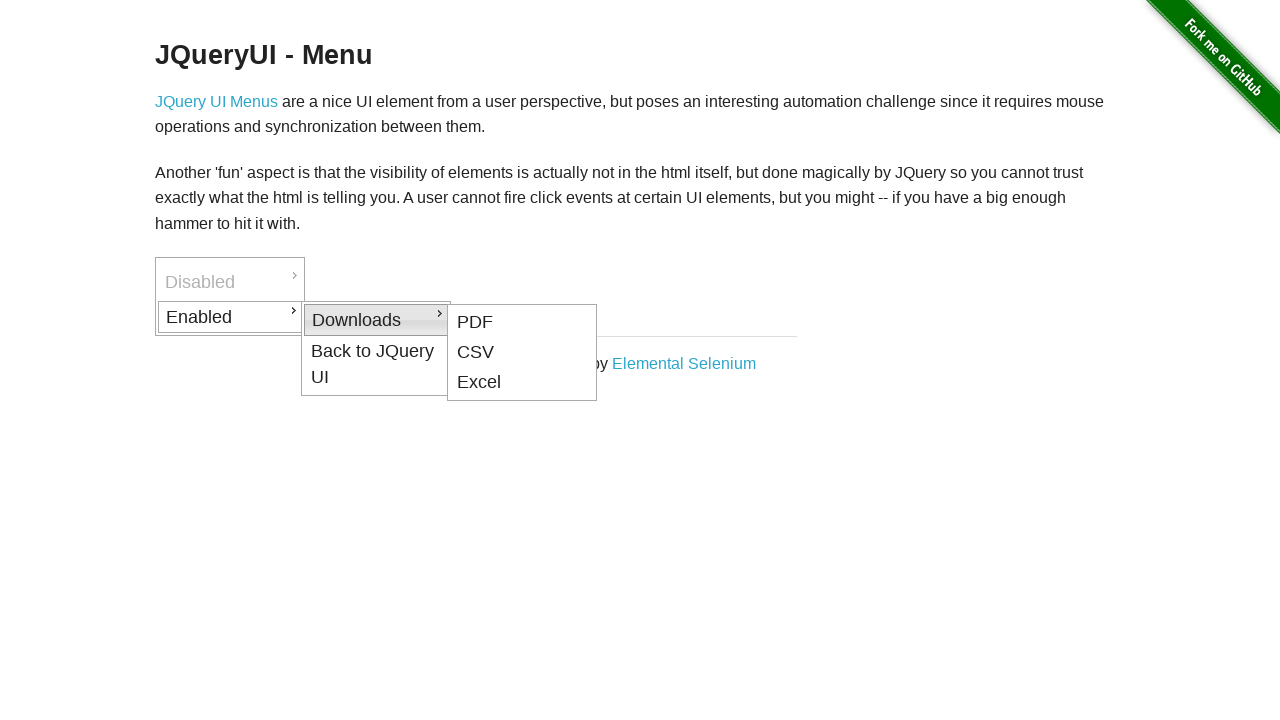

Hovered over Back to JQuery UI menu item at (376, 364) on #ui-id-8
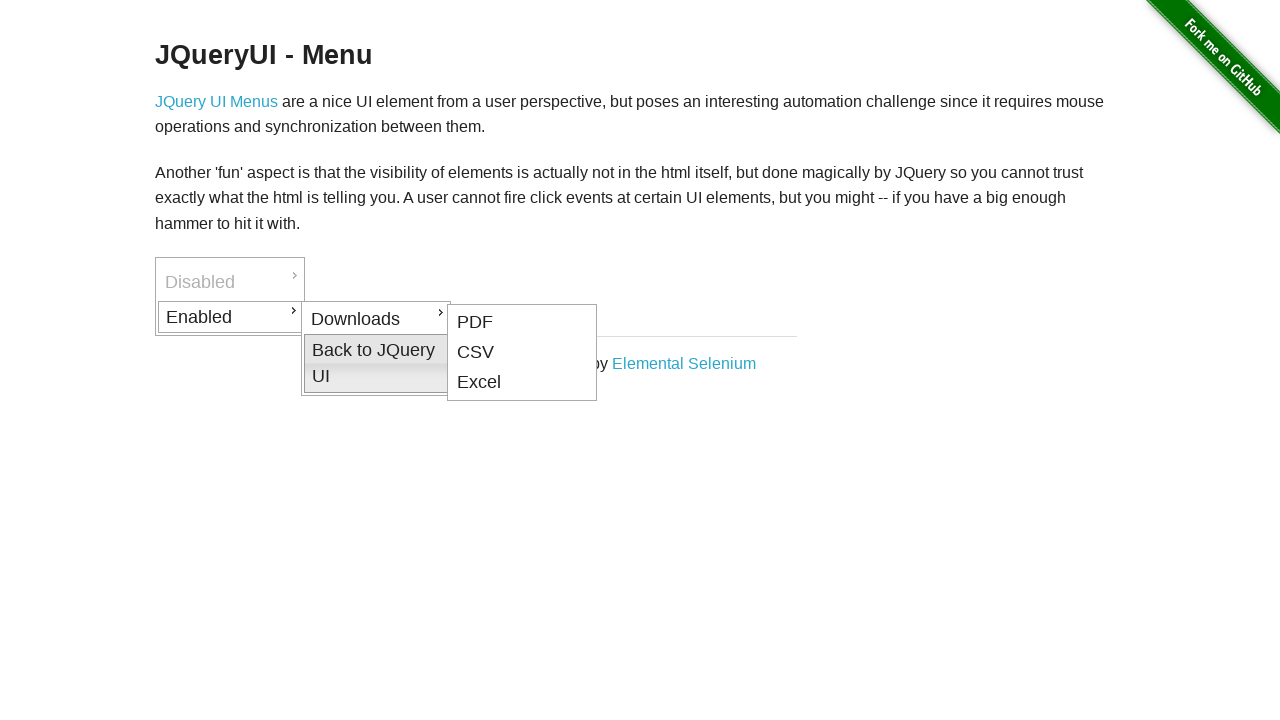

Clicked Back to JQuery UI menu item at (376, 363) on #ui-id-8
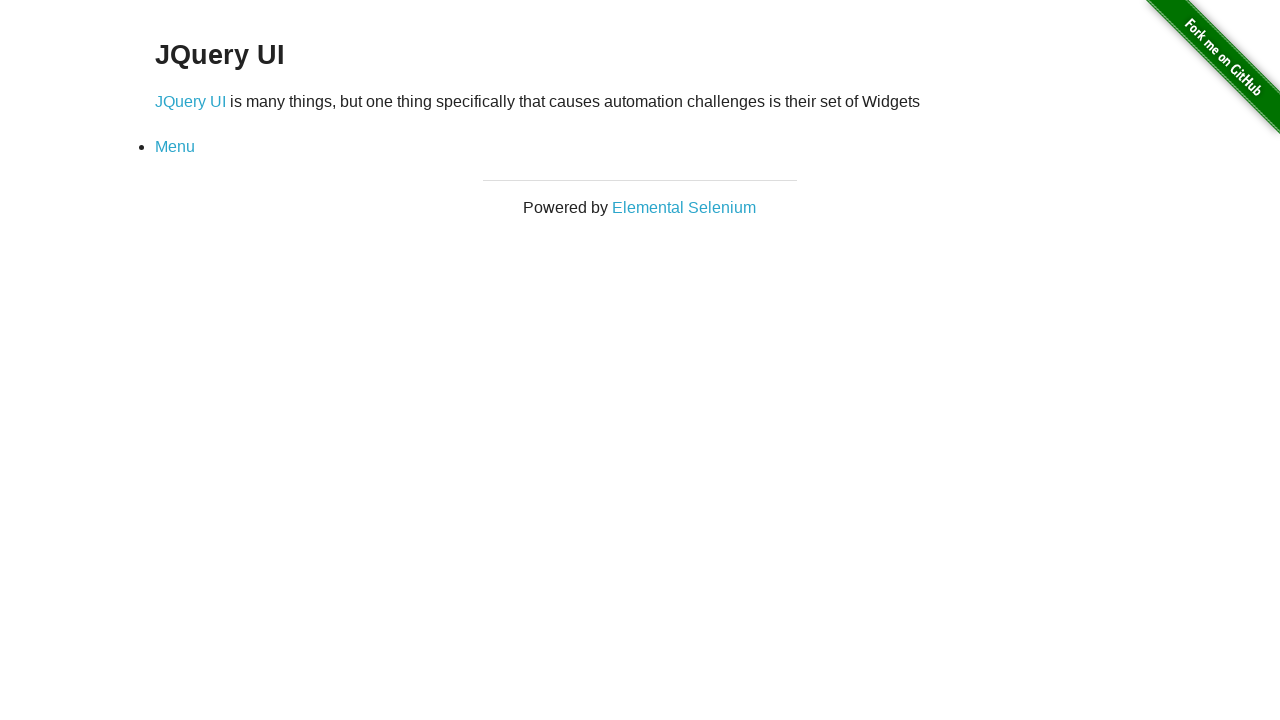

Navigated to JQuery UI page
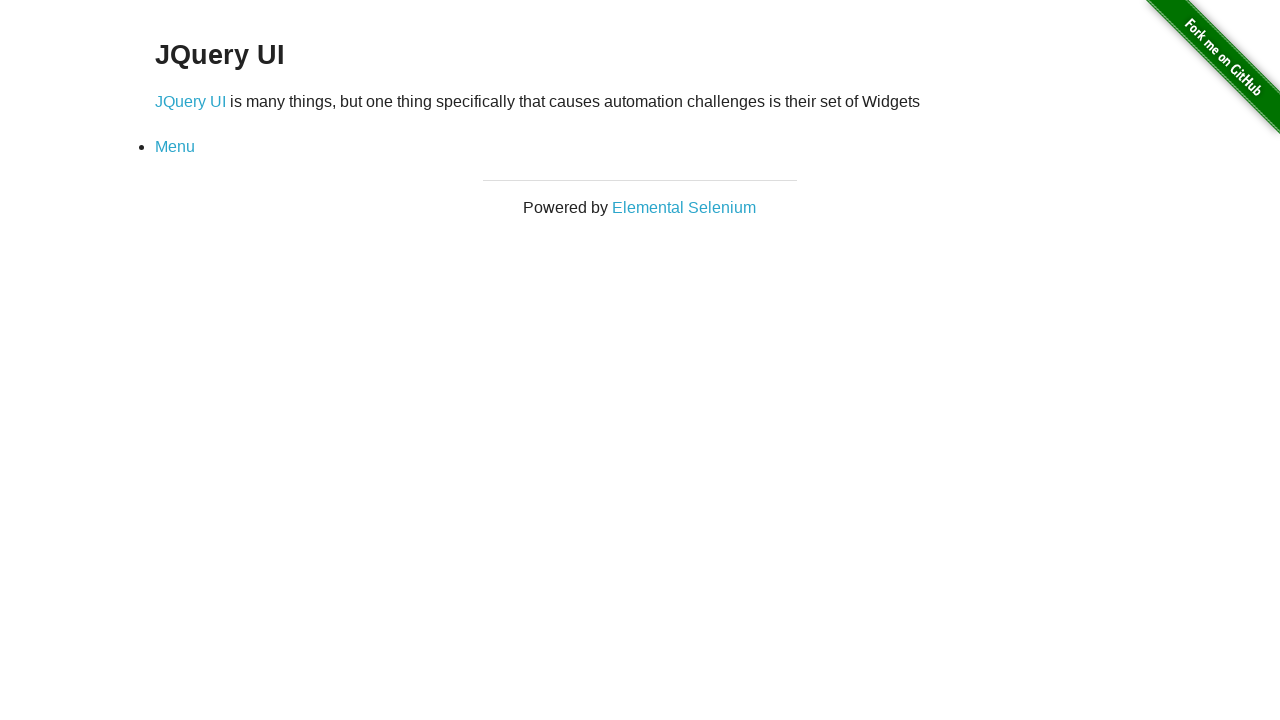

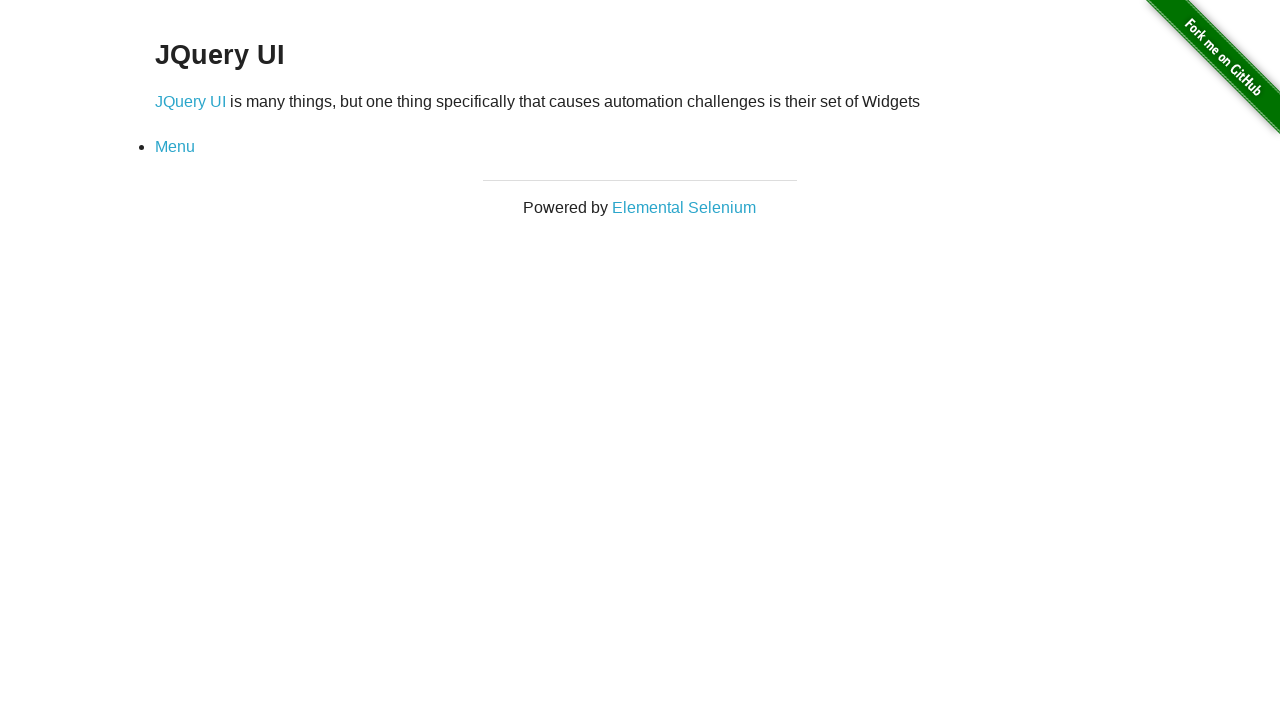